Tests filtering to display only active (incomplete) todo items

Starting URL: https://demo.playwright.dev/todomvc

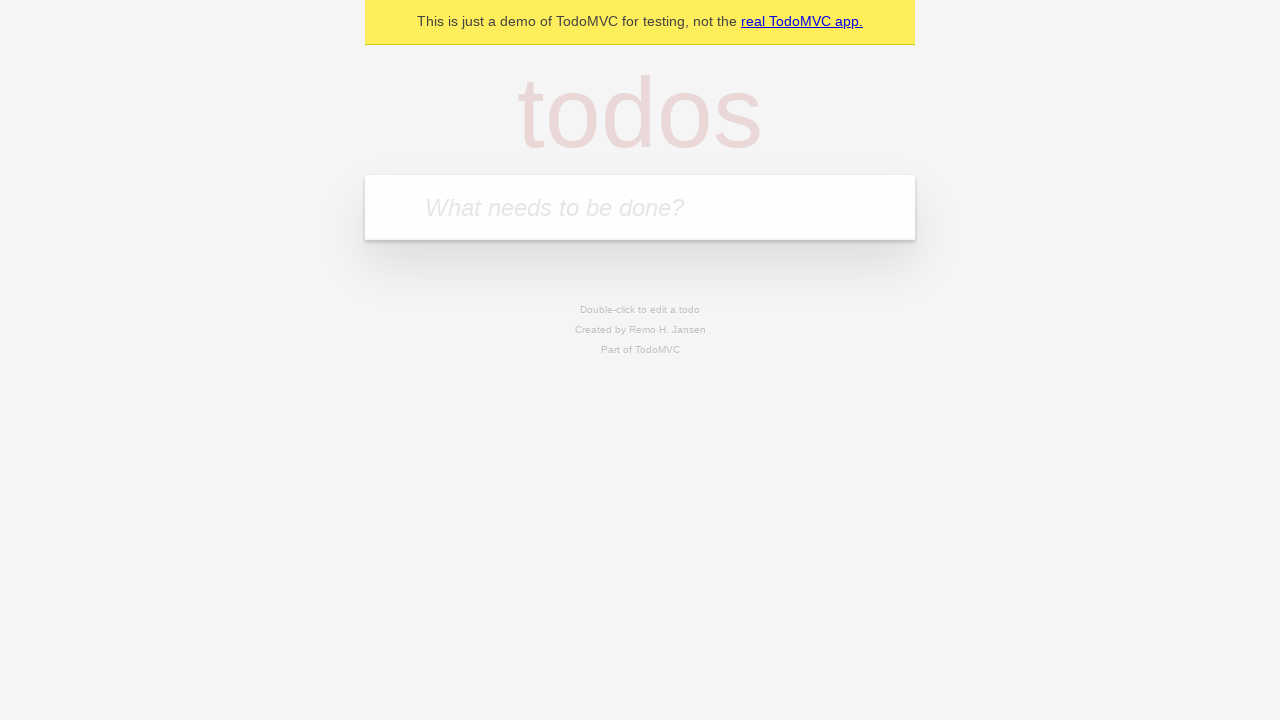

Filled first todo input with 'buy some cheese' on internal:attr=[placeholder="What needs to be done?"i]
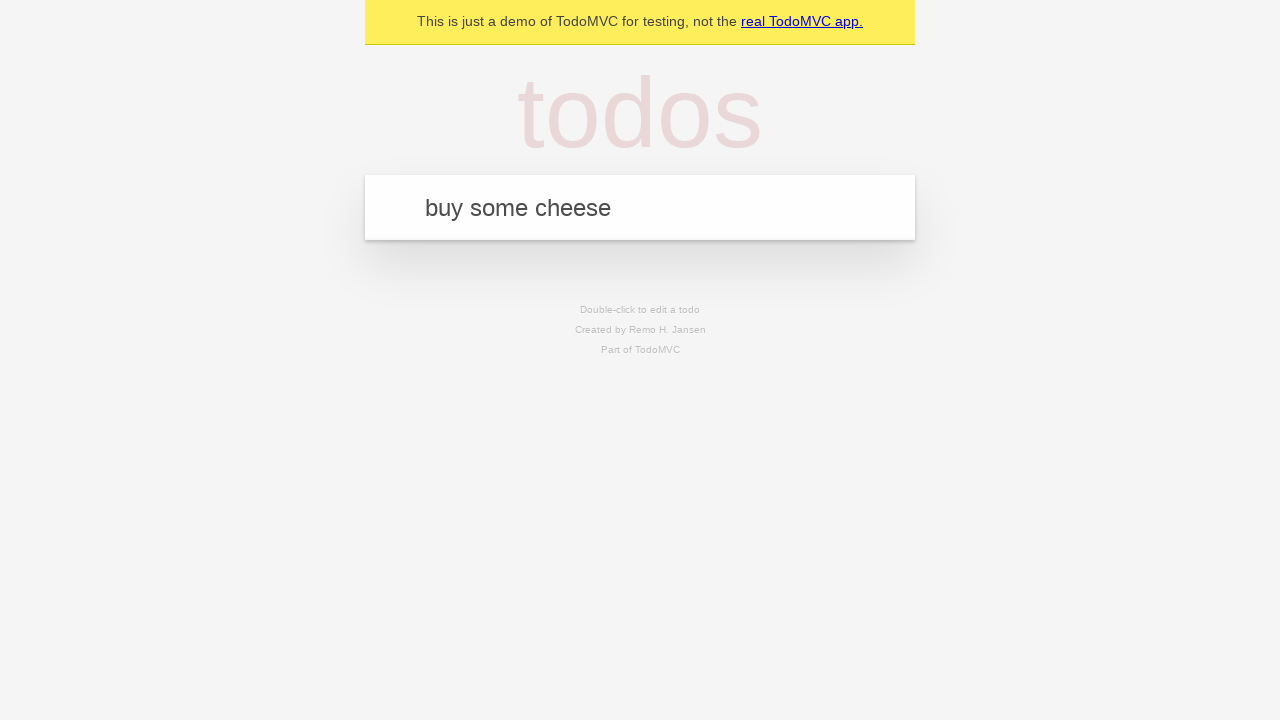

Pressed Enter to create first todo item on internal:attr=[placeholder="What needs to be done?"i]
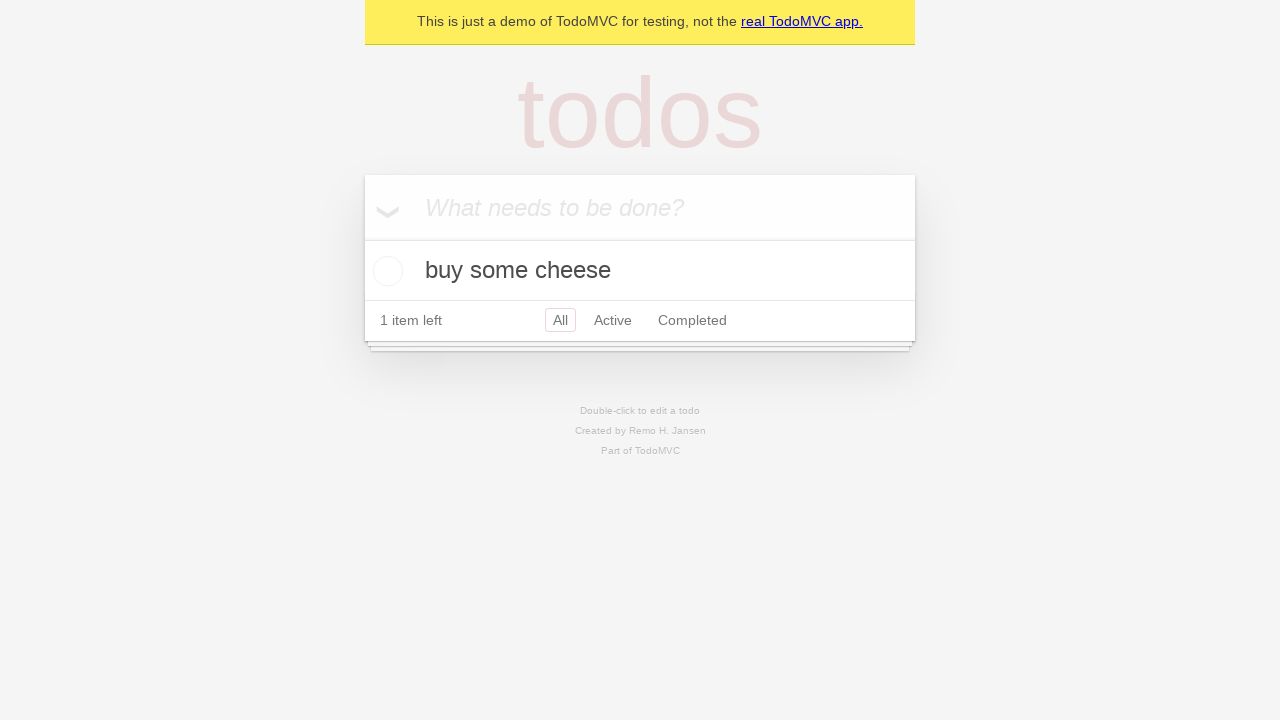

Filled second todo input with 'feed the cat' on internal:attr=[placeholder="What needs to be done?"i]
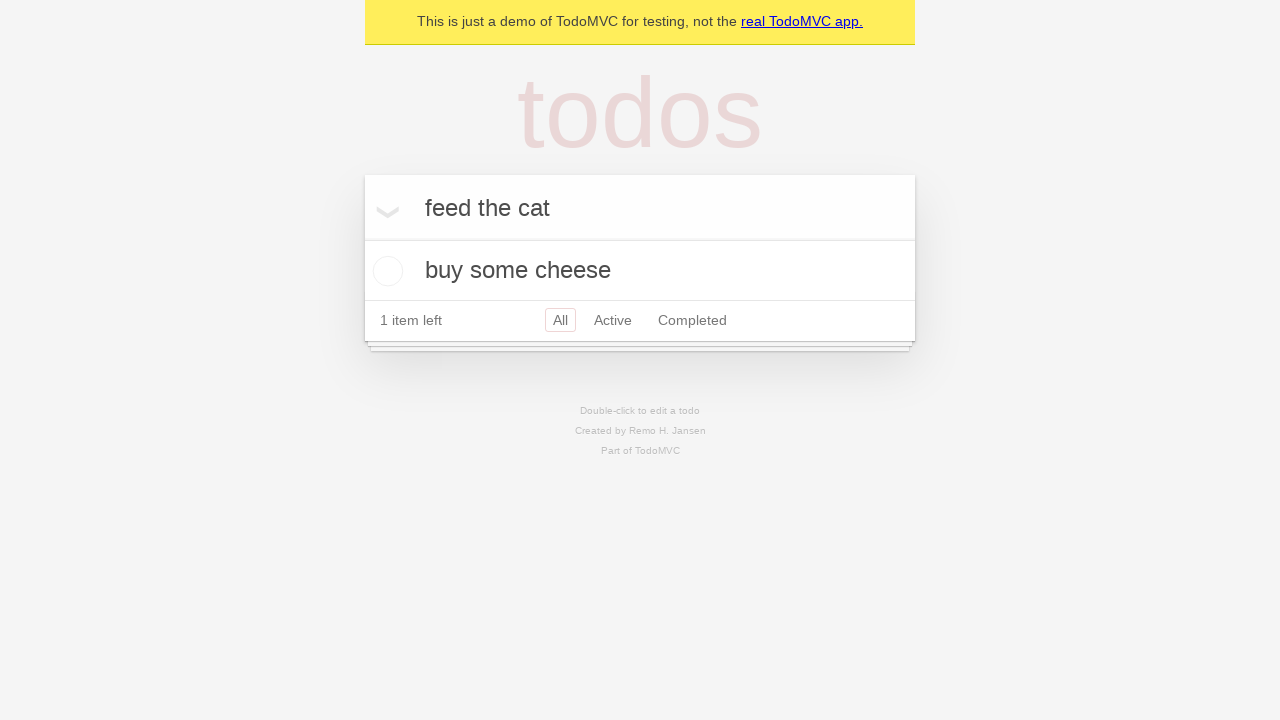

Pressed Enter to create second todo item on internal:attr=[placeholder="What needs to be done?"i]
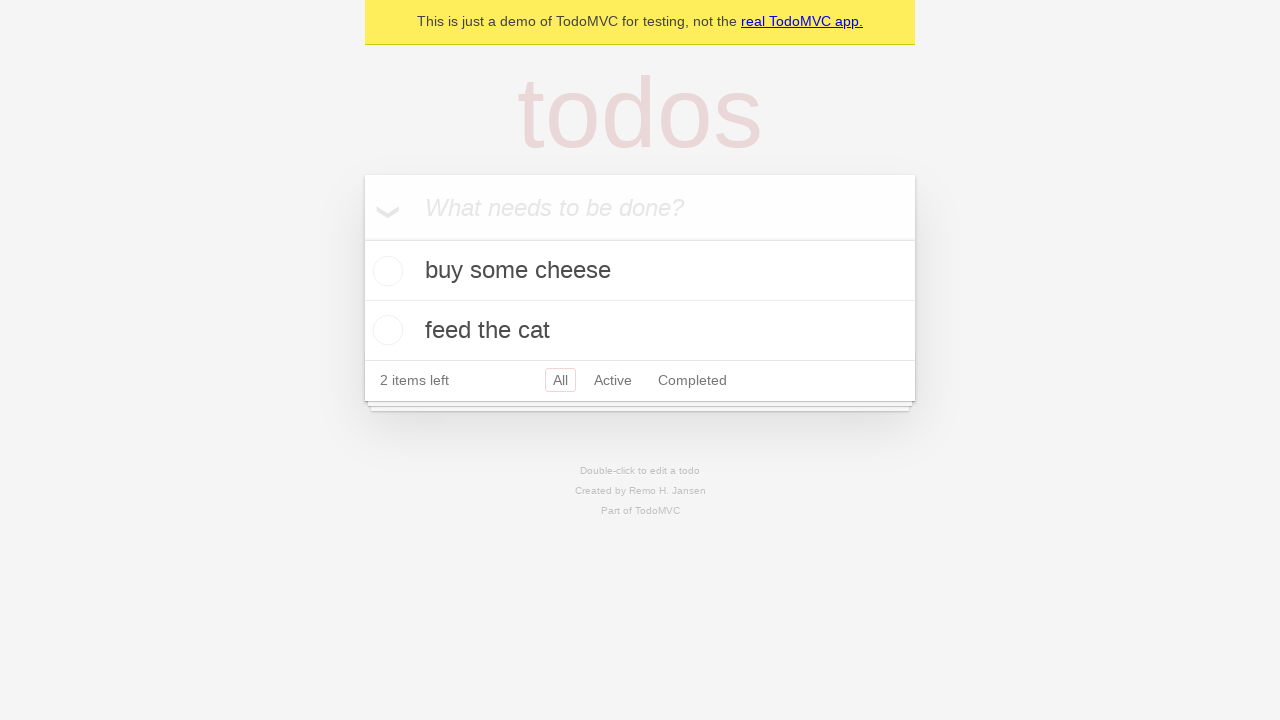

Filled third todo input with 'book a doctors appointment' on internal:attr=[placeholder="What needs to be done?"i]
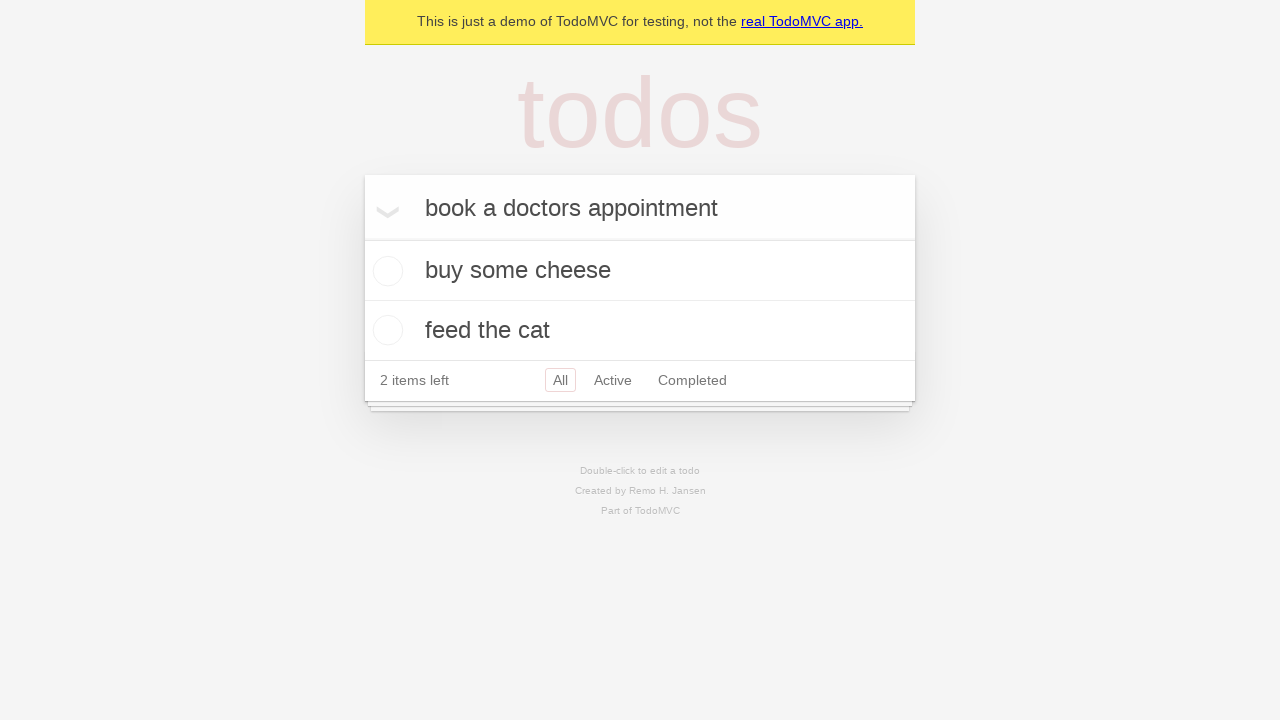

Pressed Enter to create third todo item on internal:attr=[placeholder="What needs to be done?"i]
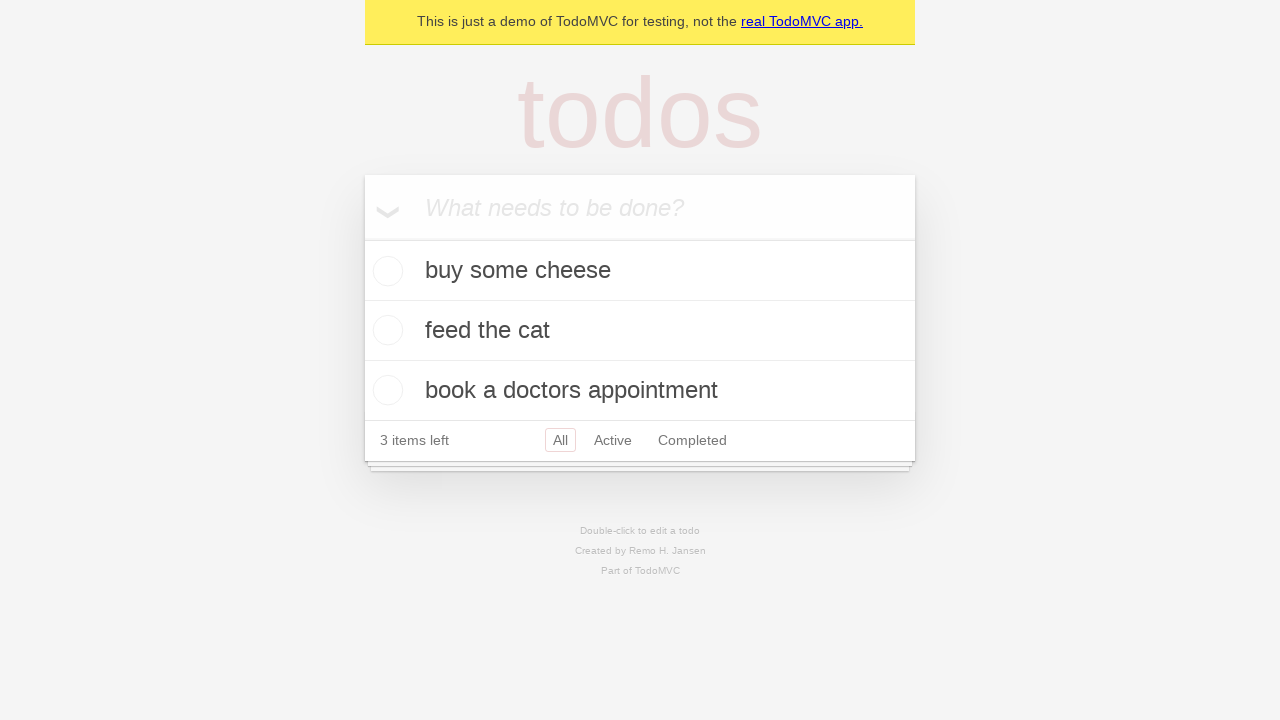

Checked the second todo item (feed the cat) at (385, 330) on internal:testid=[data-testid="todo-item"s] >> nth=1 >> internal:role=checkbox
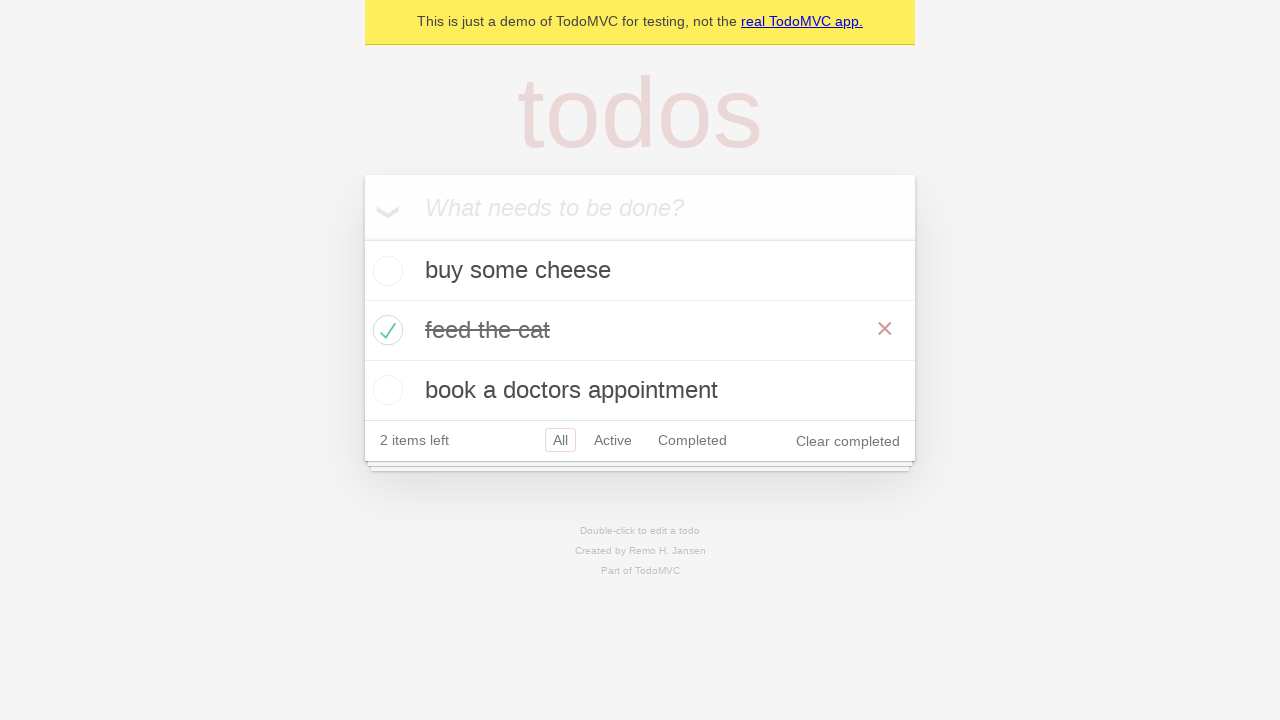

Clicked Active filter to show only incomplete items at (613, 440) on internal:role=link[name="Active"i]
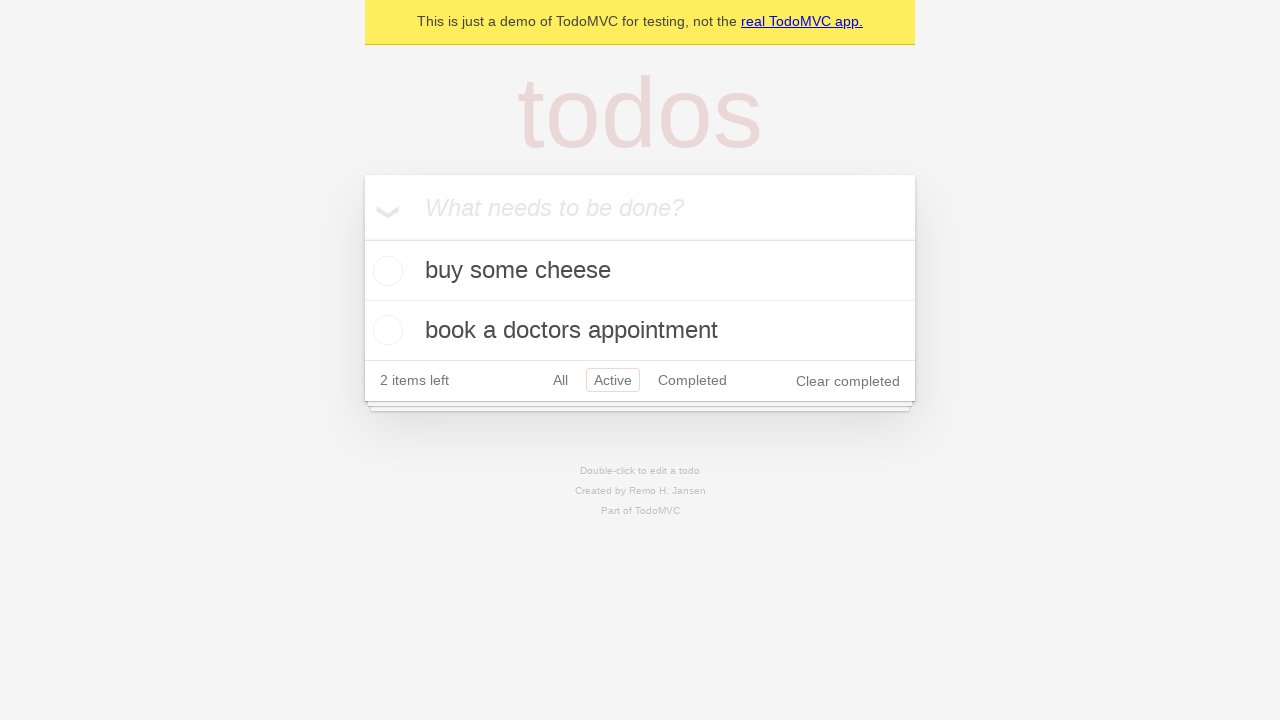

Verified that 2 active todo items are displayed
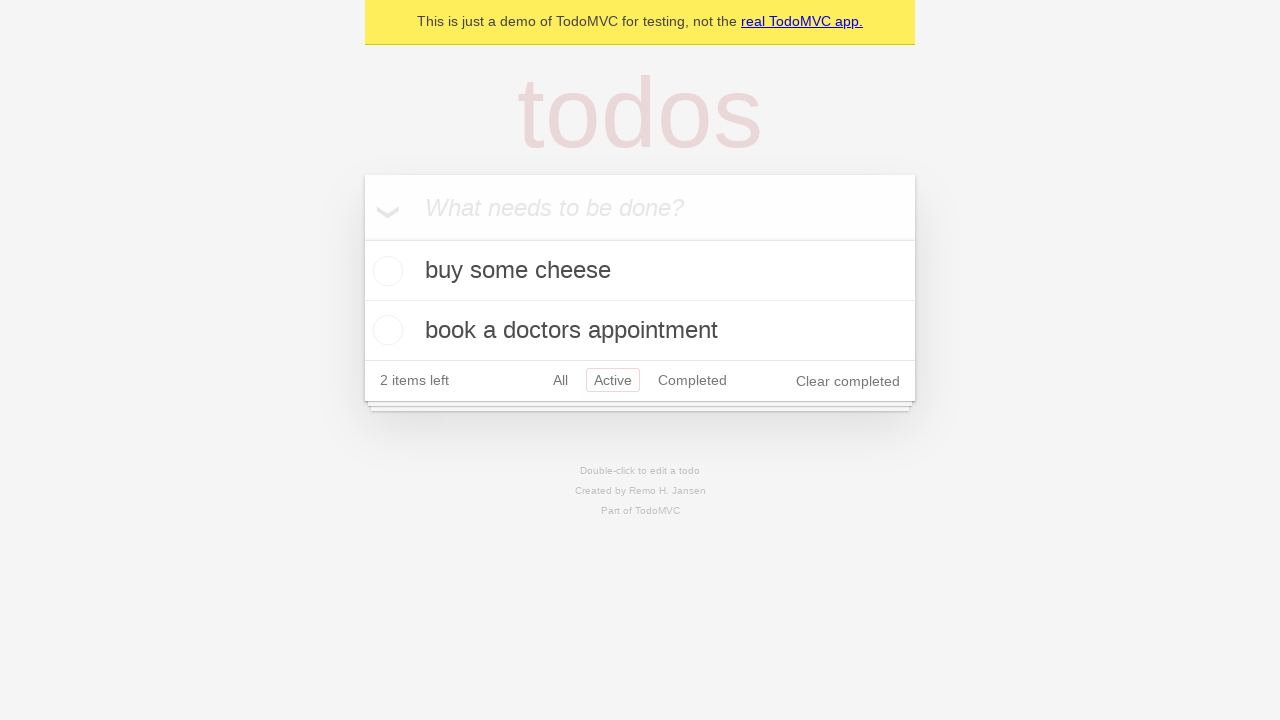

Verified active items are 'buy some cheese' and 'book a doctors appointment'
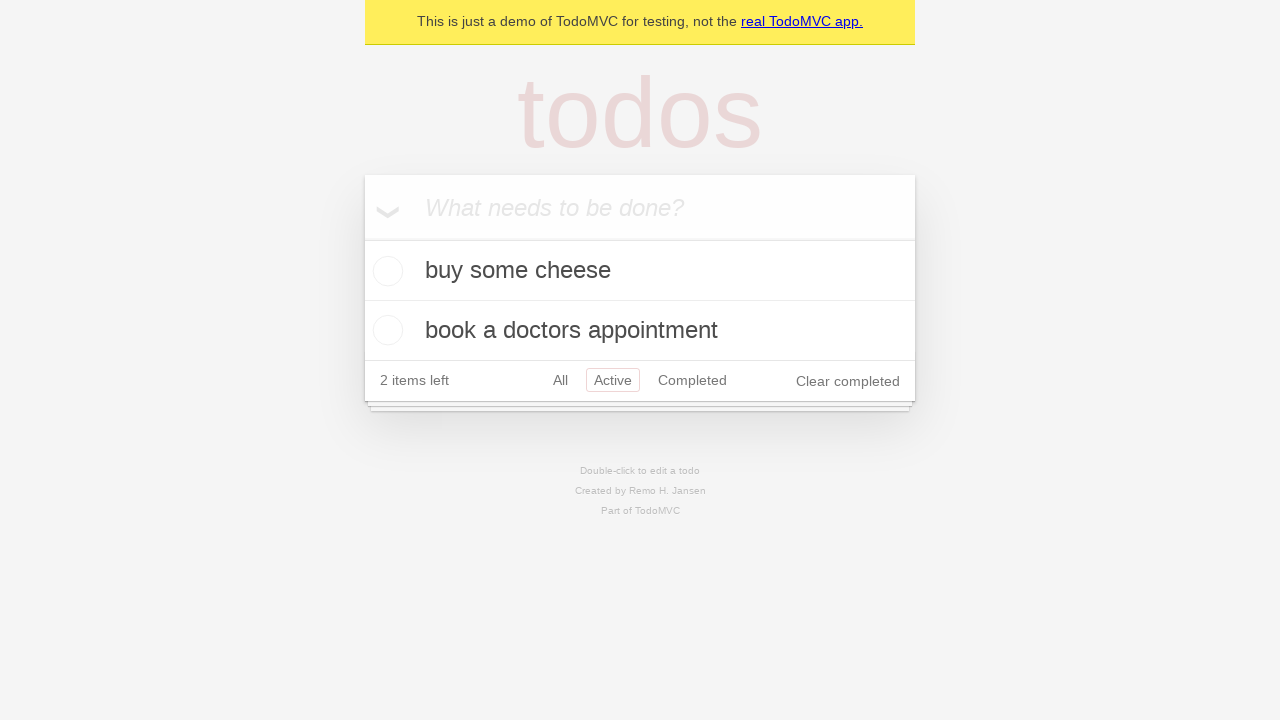

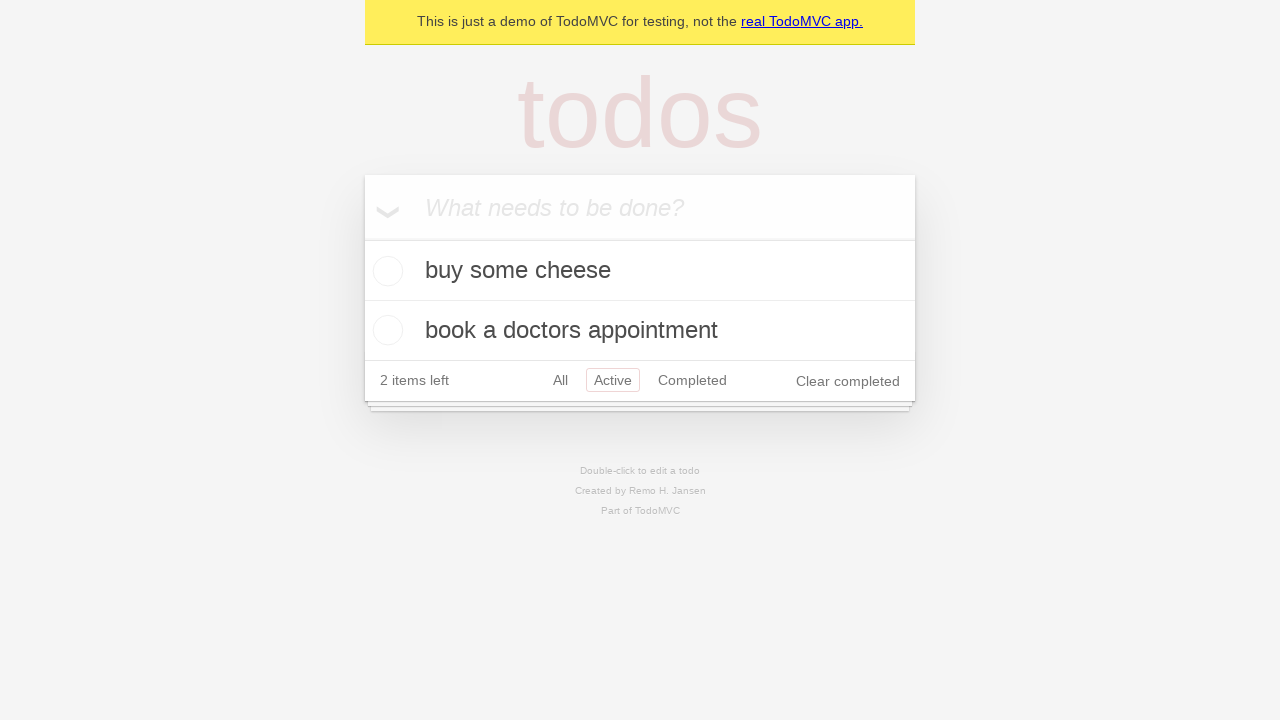